Tests calendar date picker functionality by navigating through years and months to select a specific date (December 31, 2100) and verifying the selection

Starting URL: https://rahulshettyacademy.com/seleniumPractise/#/offers

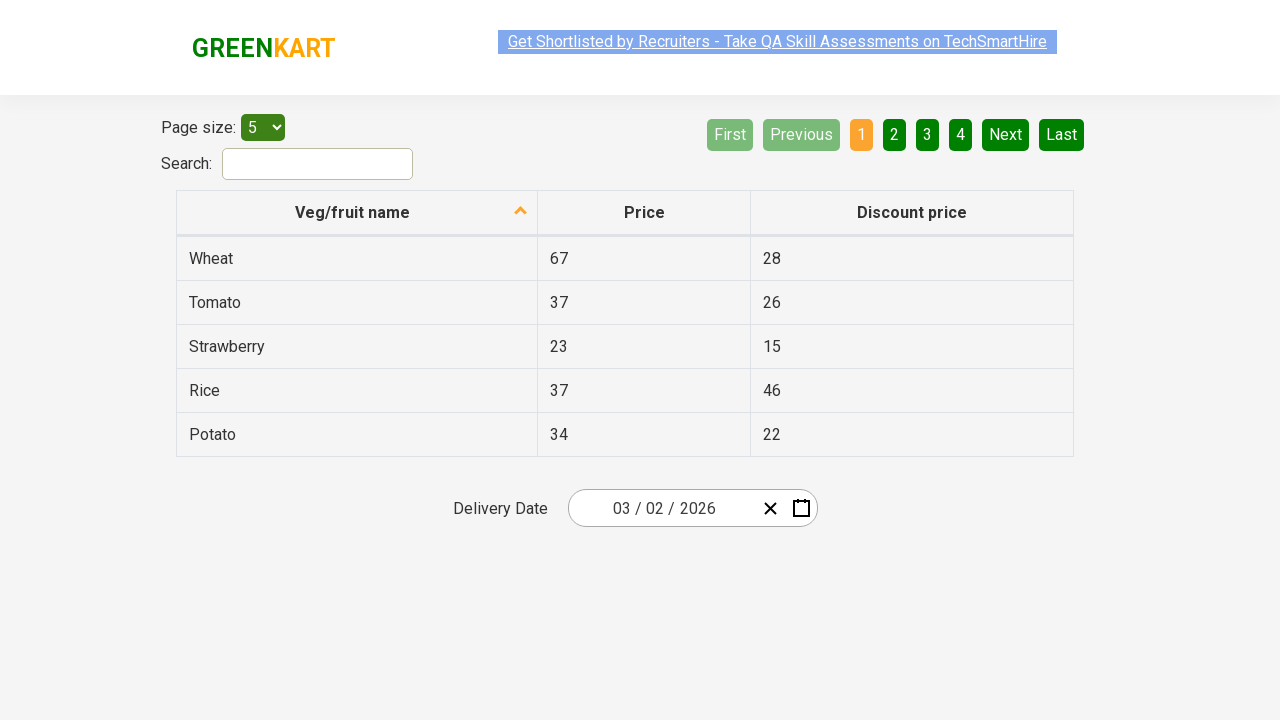

Clicked calendar button to open date picker at (801, 508) on .react-date-picker__calendar-button
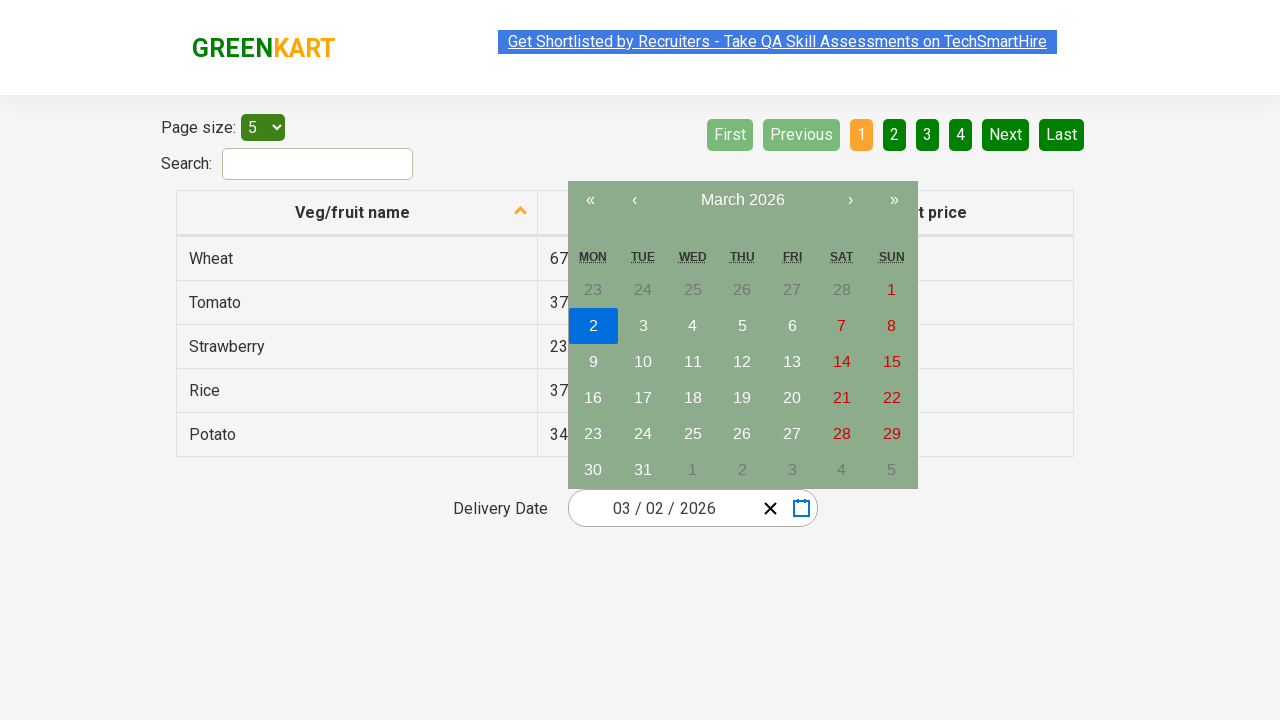

Clicked navigation label to navigate to year view at (742, 200) on .react-calendar__navigation__label__labelText--from
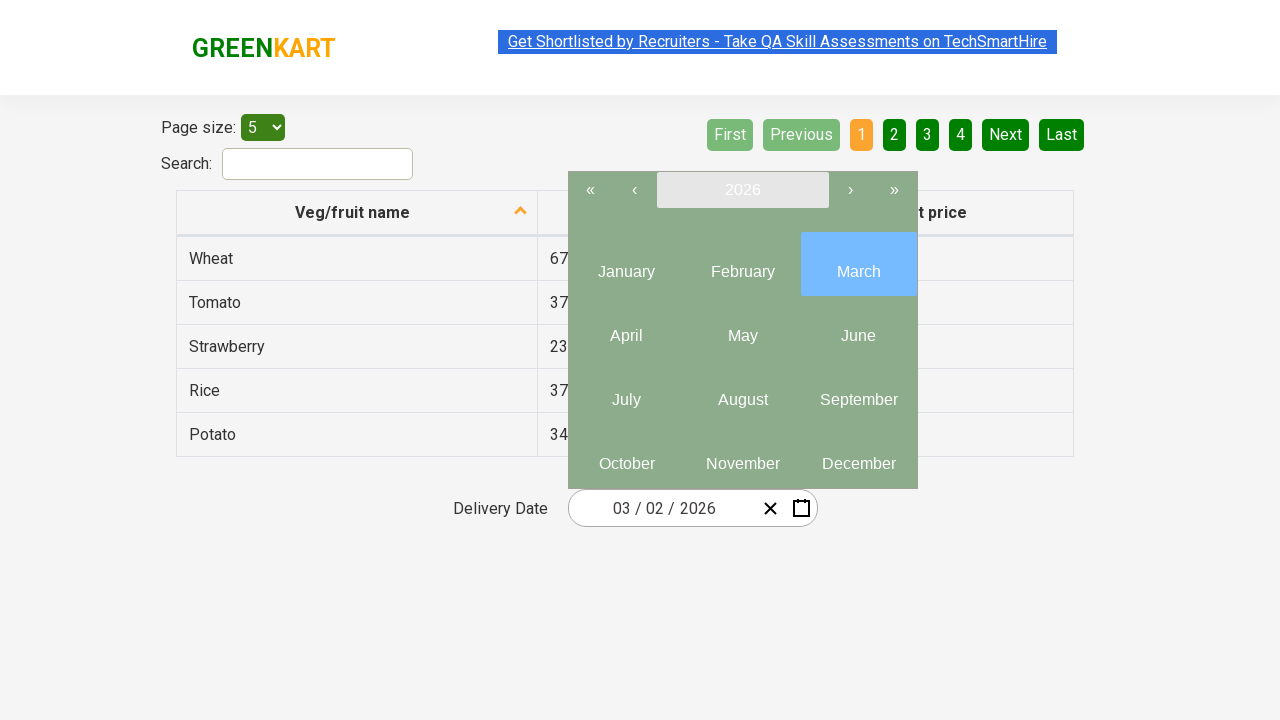

Clicked navigation label again to navigate to decade view at (742, 190) on .react-calendar__navigation__label__labelText--from
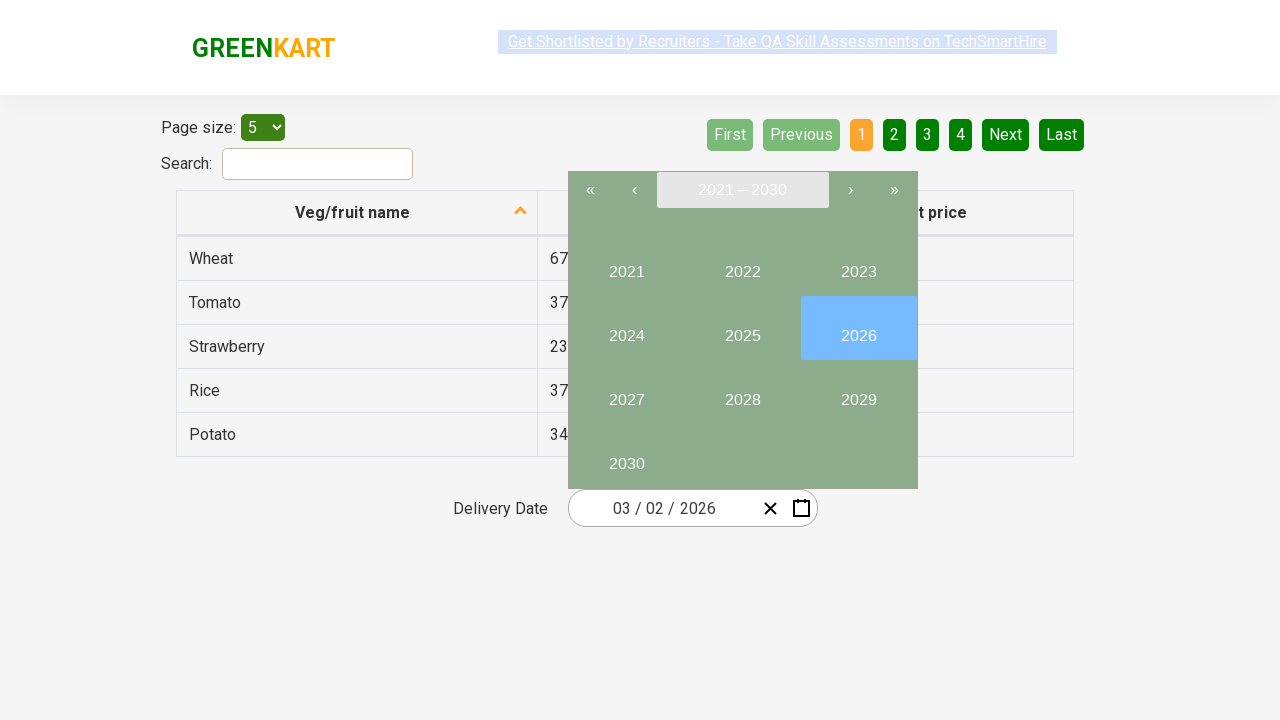

Navigated to next decade at (850, 190) on .react-calendar__navigation__next-button
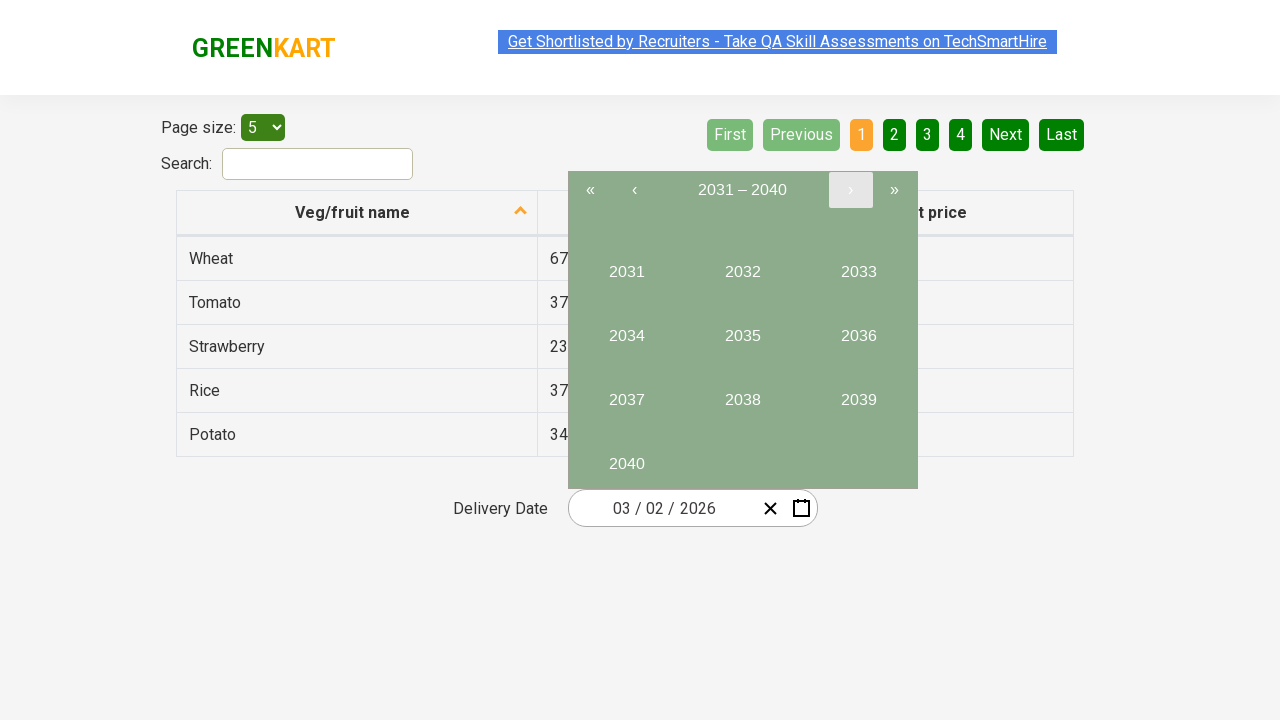

Navigated to next decade at (850, 190) on .react-calendar__navigation__next-button
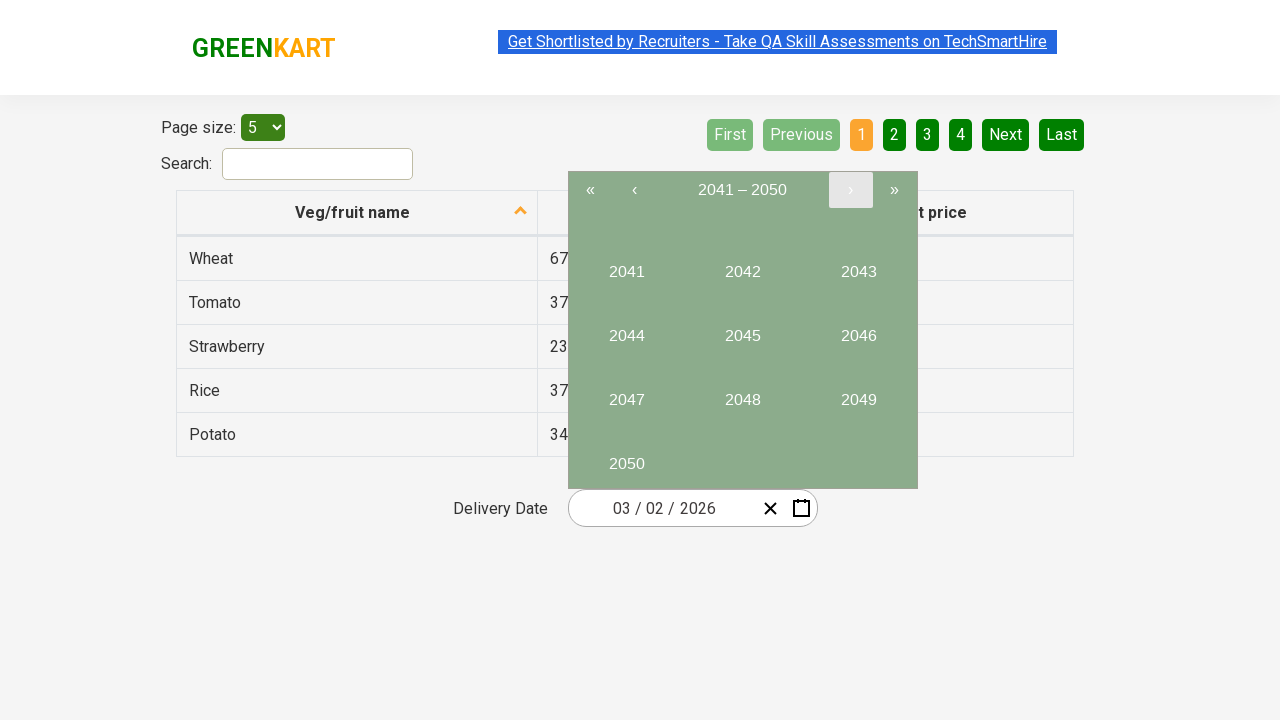

Navigated to next decade at (850, 190) on .react-calendar__navigation__next-button
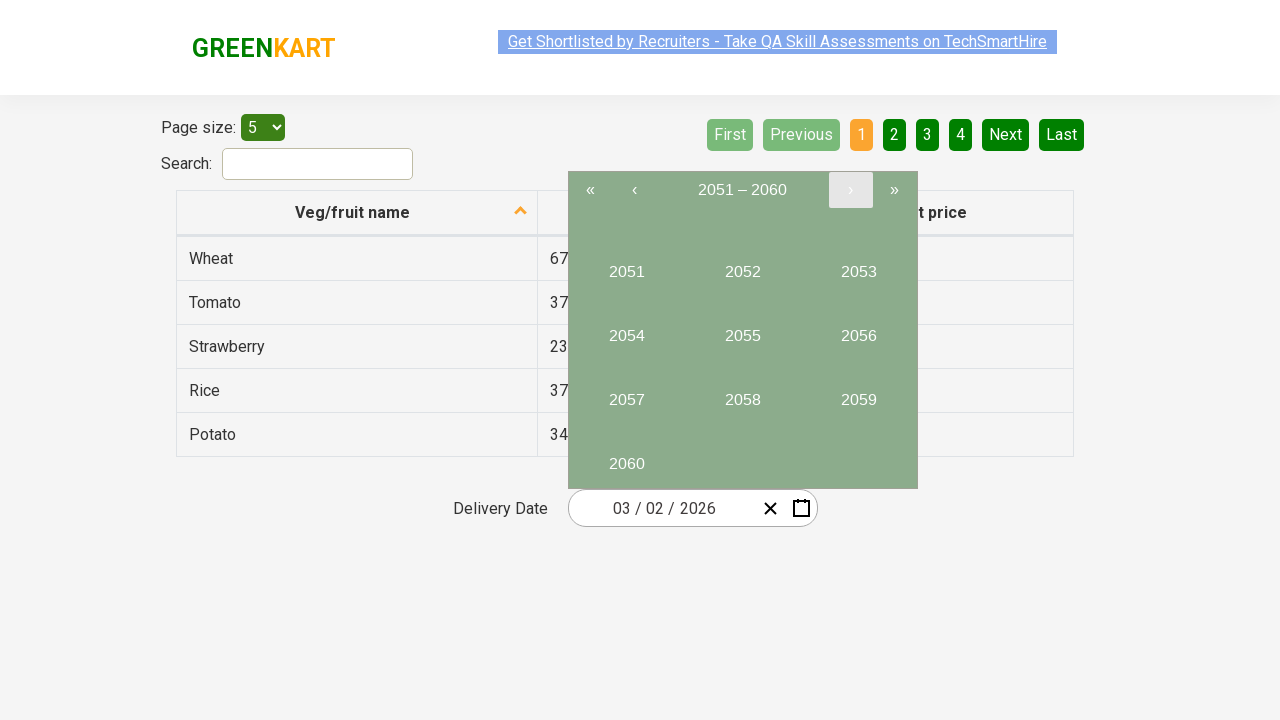

Navigated to next decade at (850, 190) on .react-calendar__navigation__next-button
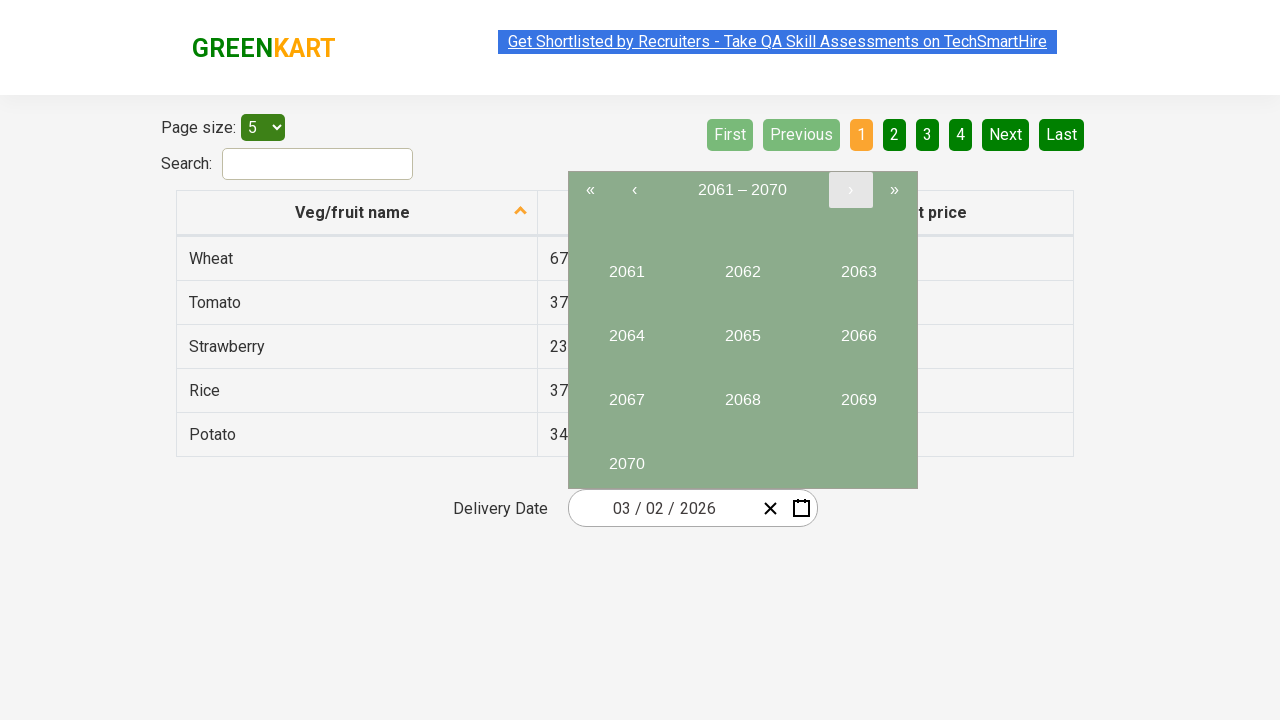

Navigated to next decade at (850, 190) on .react-calendar__navigation__next-button
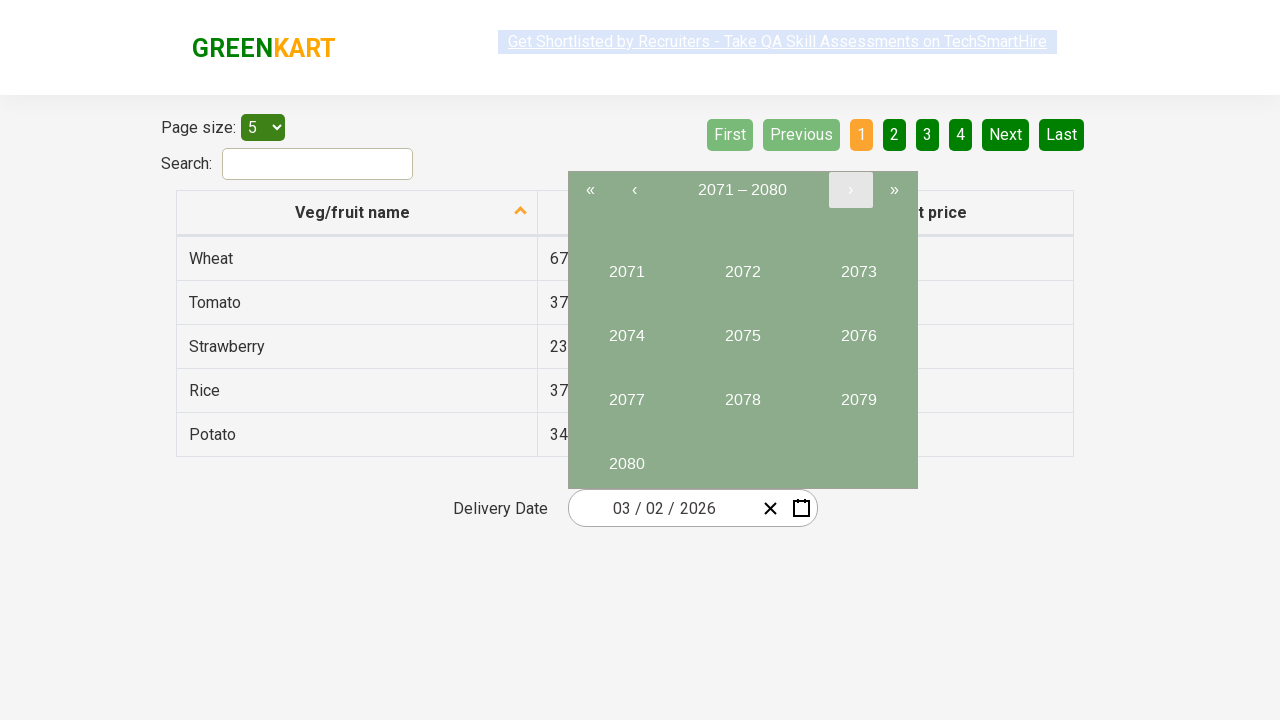

Navigated to next decade at (850, 190) on .react-calendar__navigation__next-button
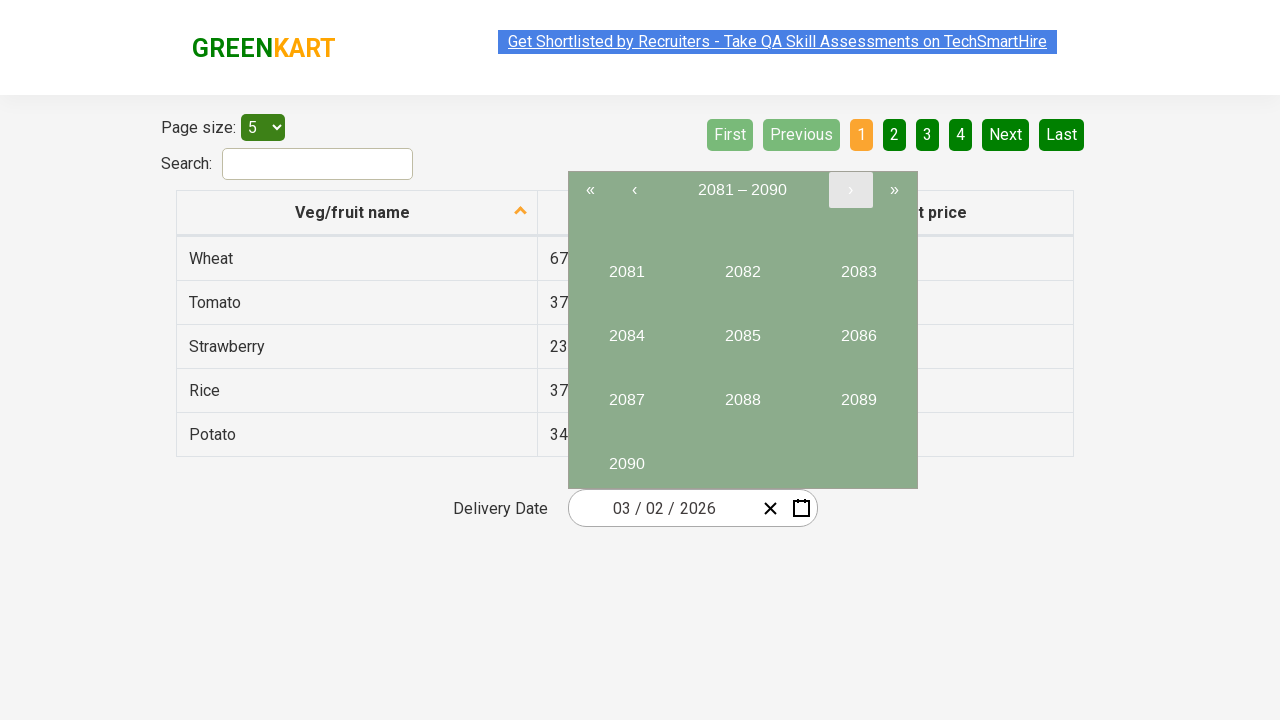

Navigated to next decade at (850, 190) on .react-calendar__navigation__next-button
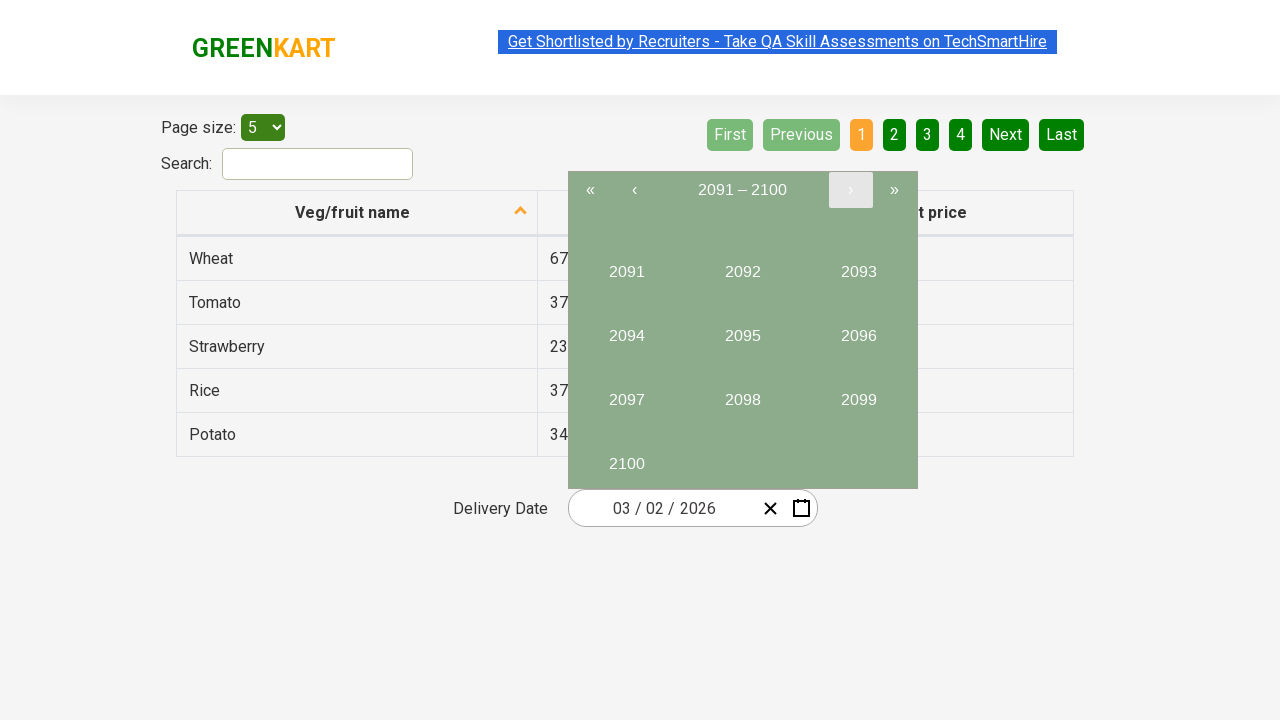

Found and clicked target year 2100 at (626, 456) on .react-calendar__decade-view__years__year >> nth=9
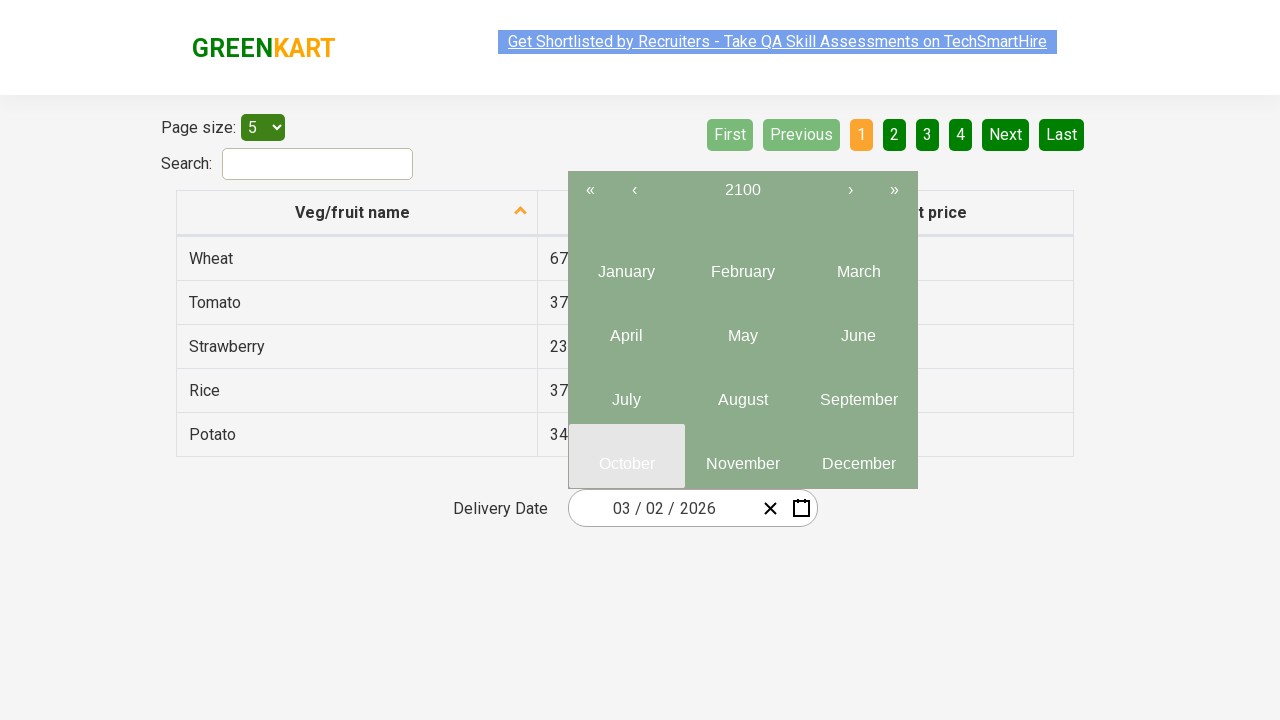

Selected month 12 at (858, 456) on .react-calendar__year-view__months__month >> nth=11
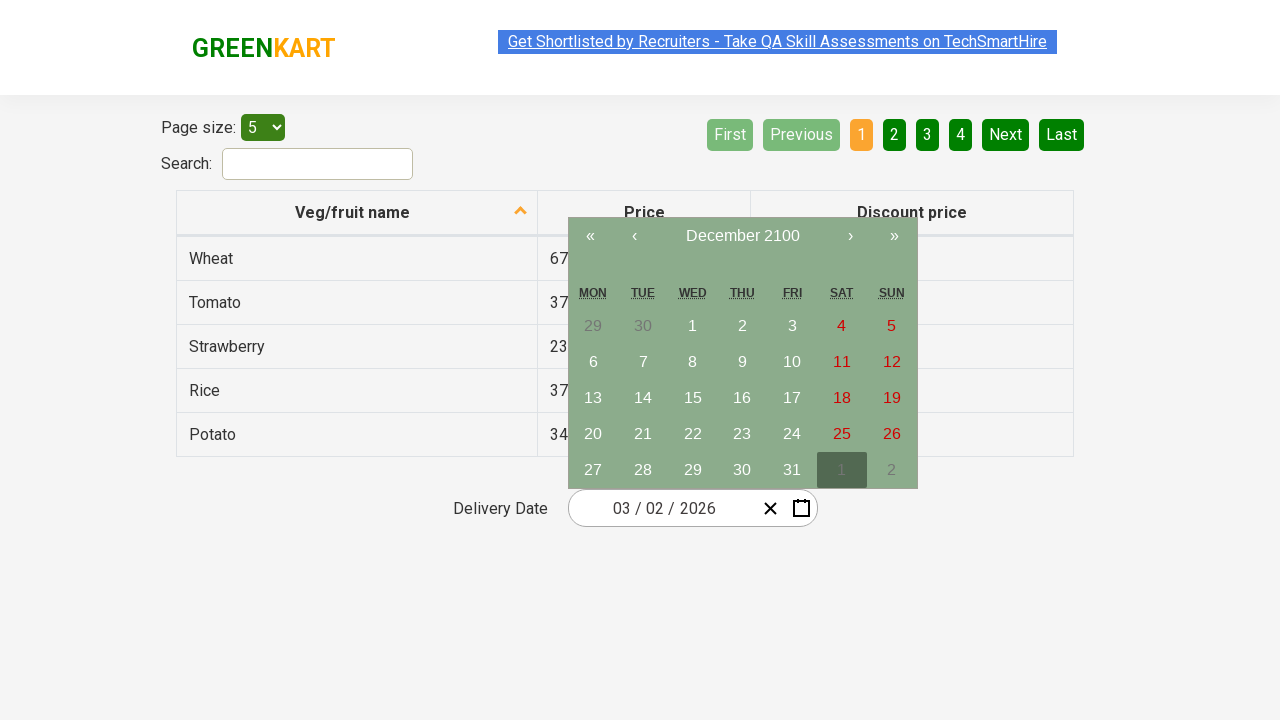

Selected date 31 at (792, 470) on (//abbr[text()='31'])[1]
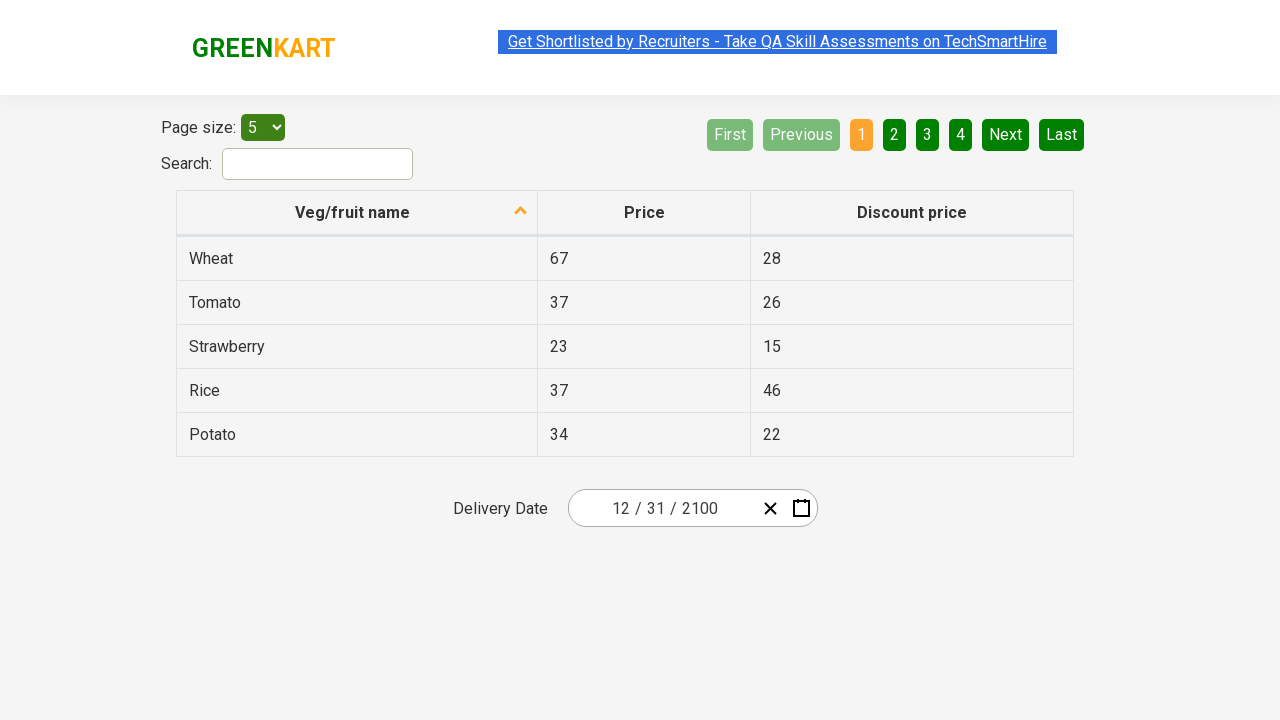

Retrieved input field 0 value: 12
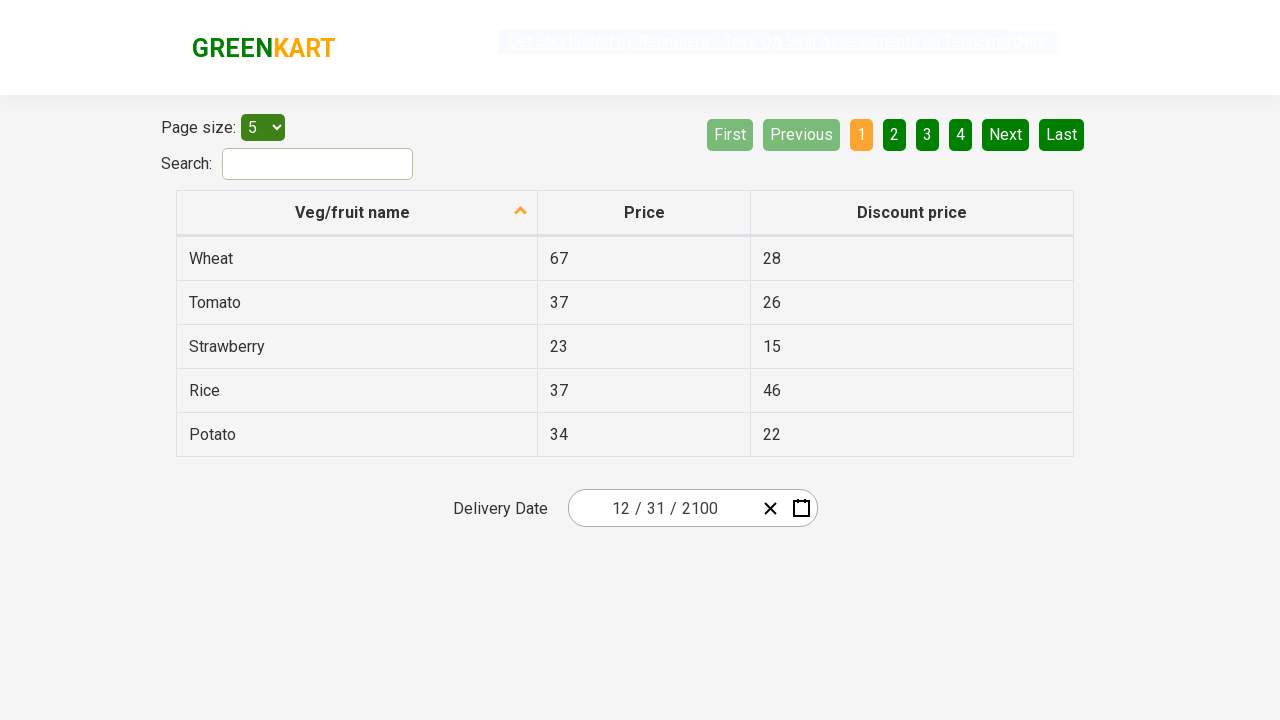

Verified input field 0 matches expected value 12
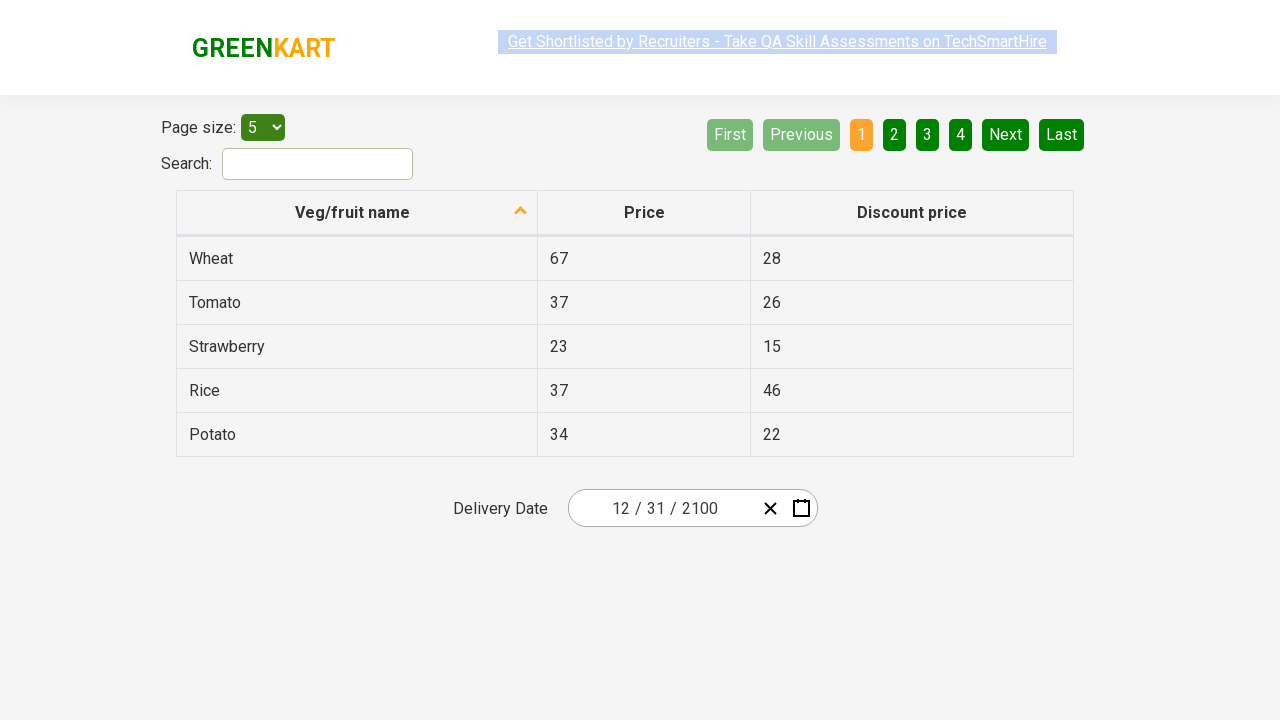

Retrieved input field 1 value: 31
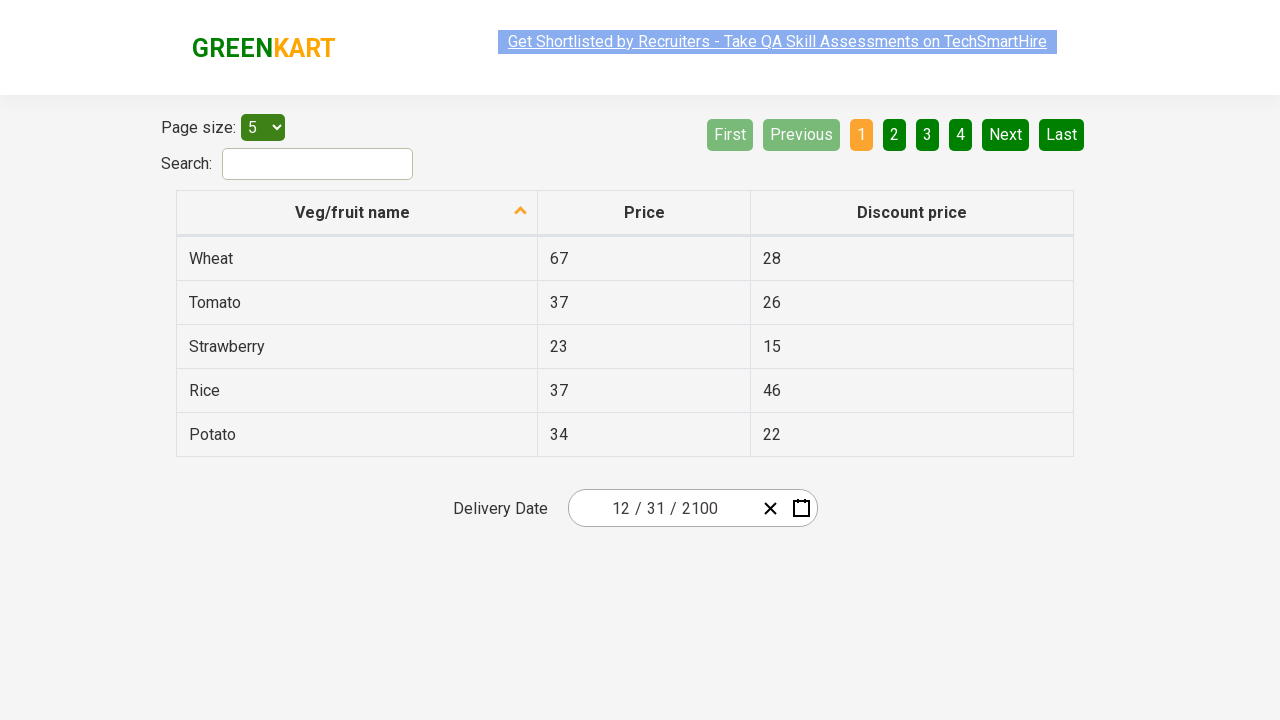

Verified input field 1 matches expected value 31
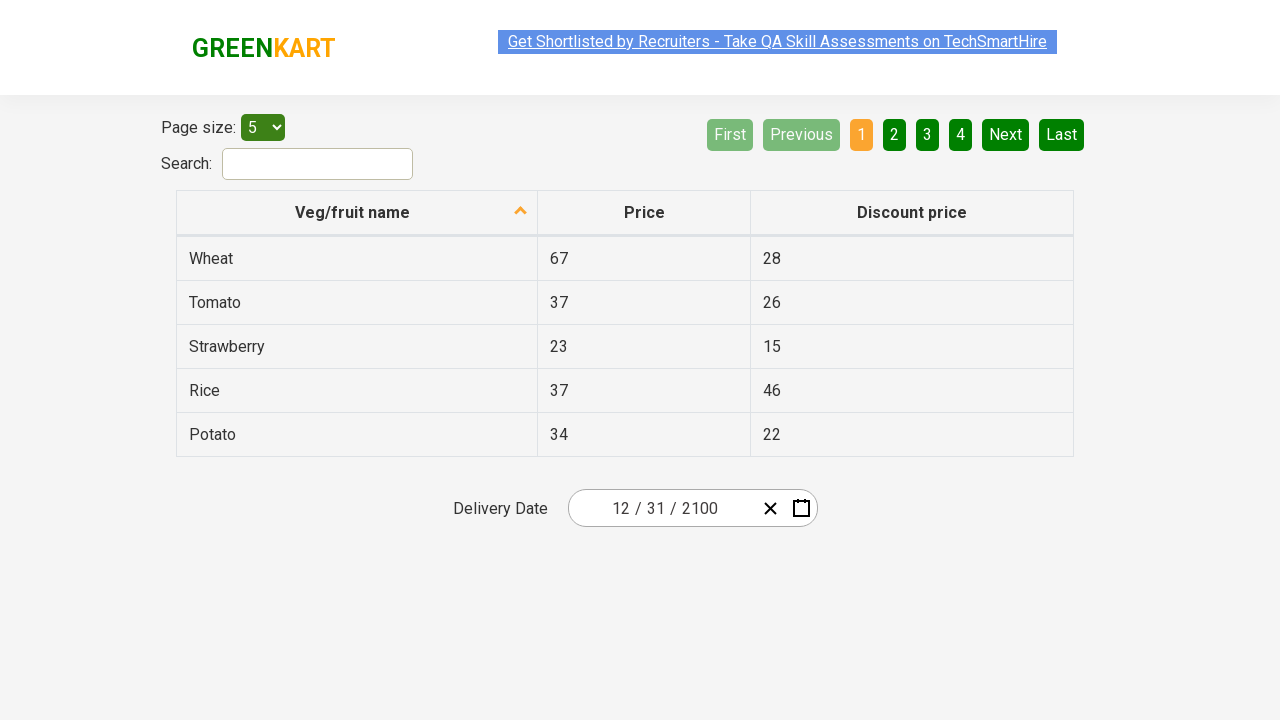

Retrieved input field 2 value: 2100
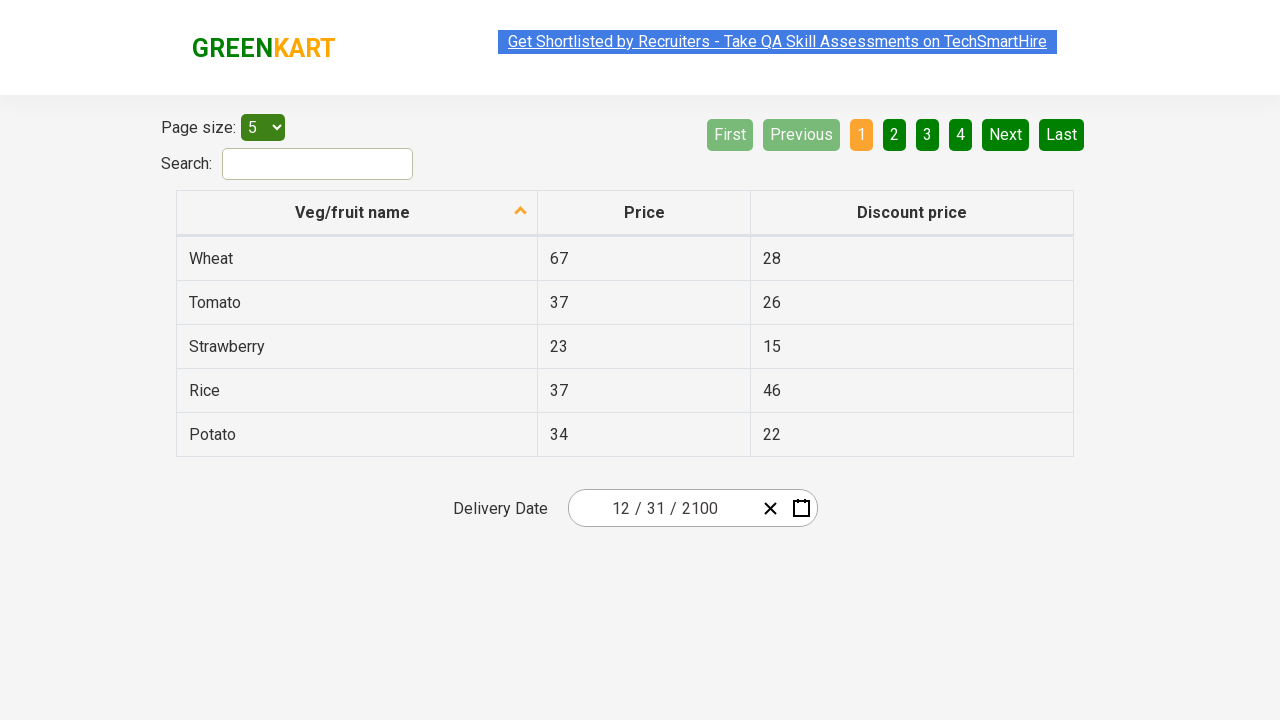

Verified input field 2 matches expected value 2100
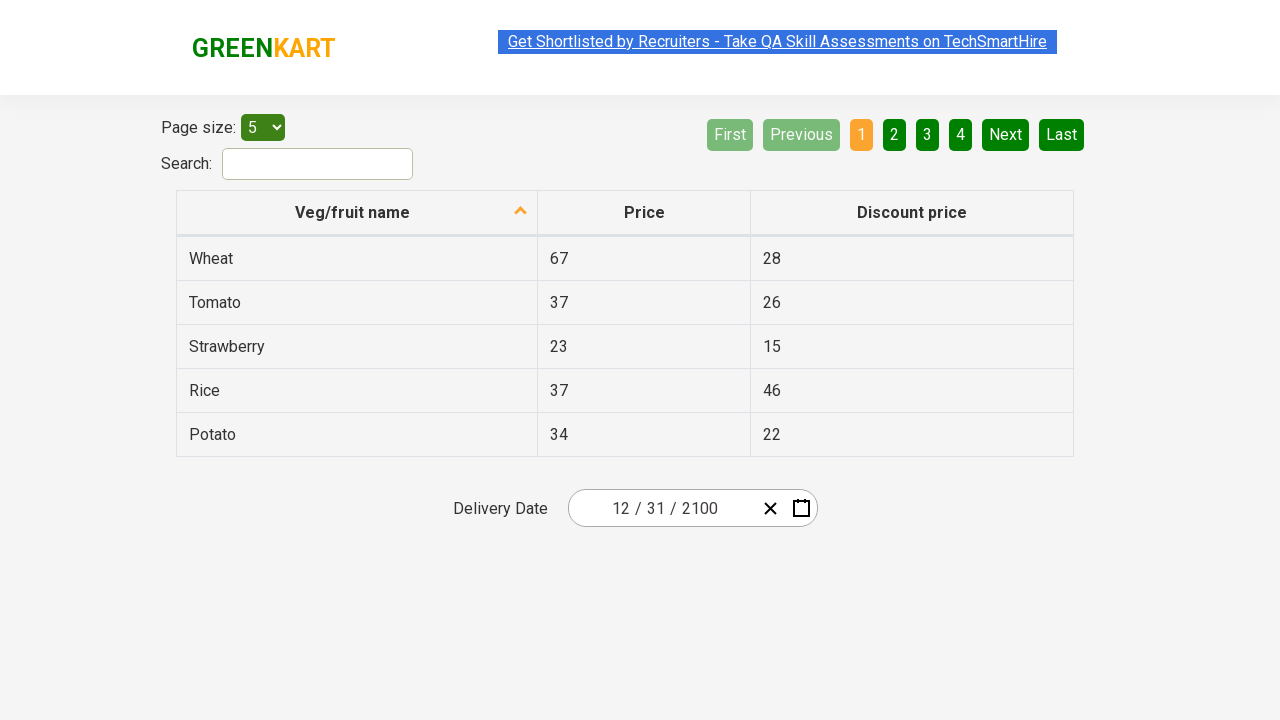

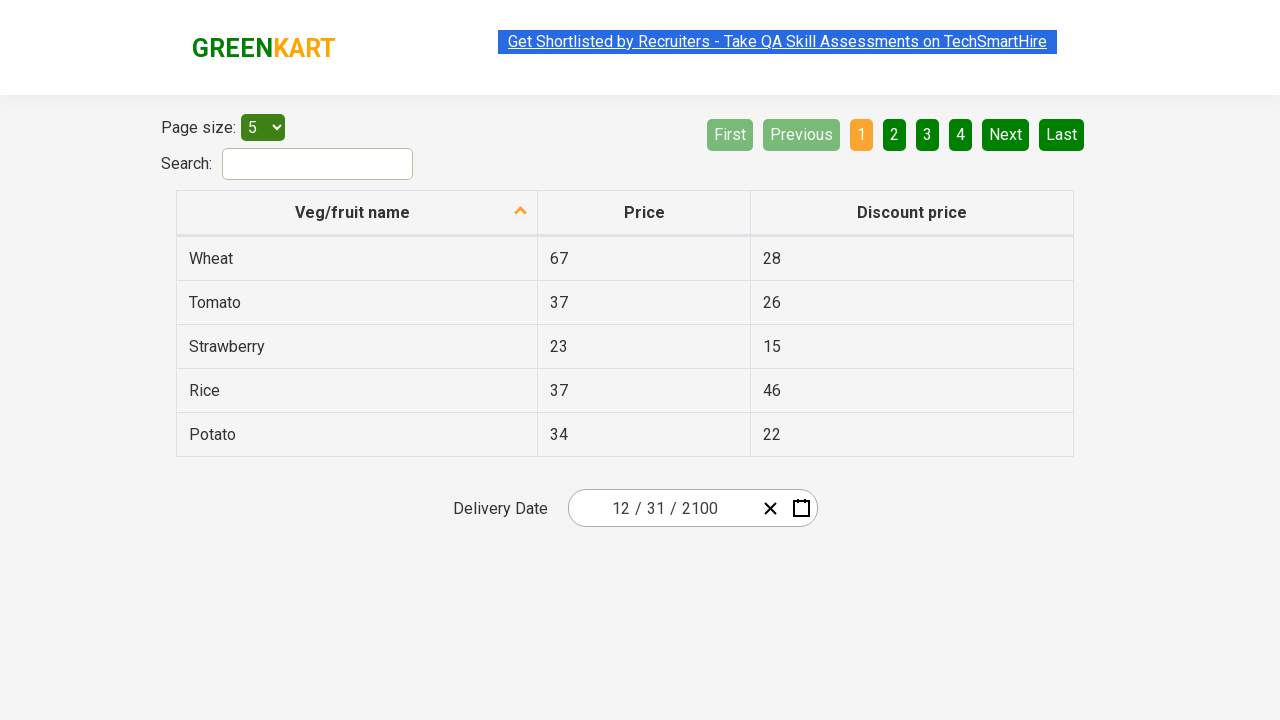